Tests the add/remove elements functionality by clicking an "Add Element" button, verifying a "Delete" button appears, clicking the delete button, and verifying it disappears.

Starting URL: http://the-internet.herokuapp.com/add_remove_elements/

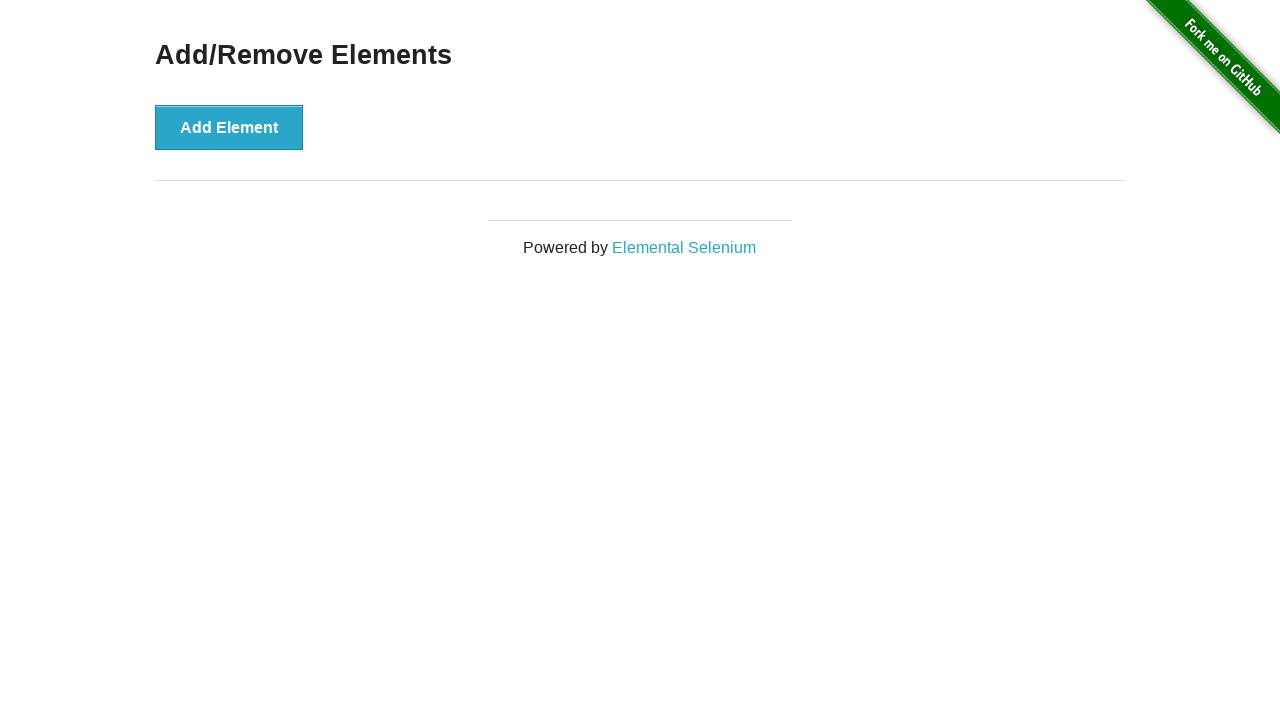

Clicked 'Add Element' button at (229, 127) on xpath=//button[contains(text(),'Add Element')]
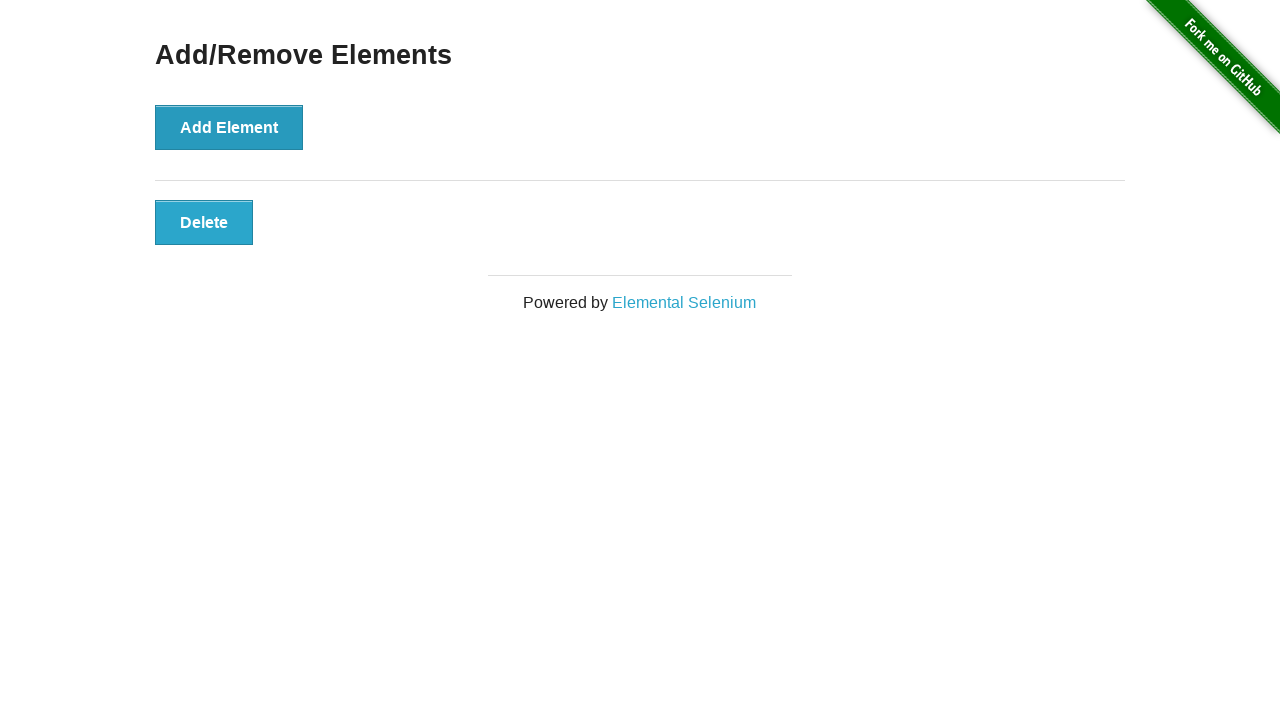

Delete button appeared and is visible
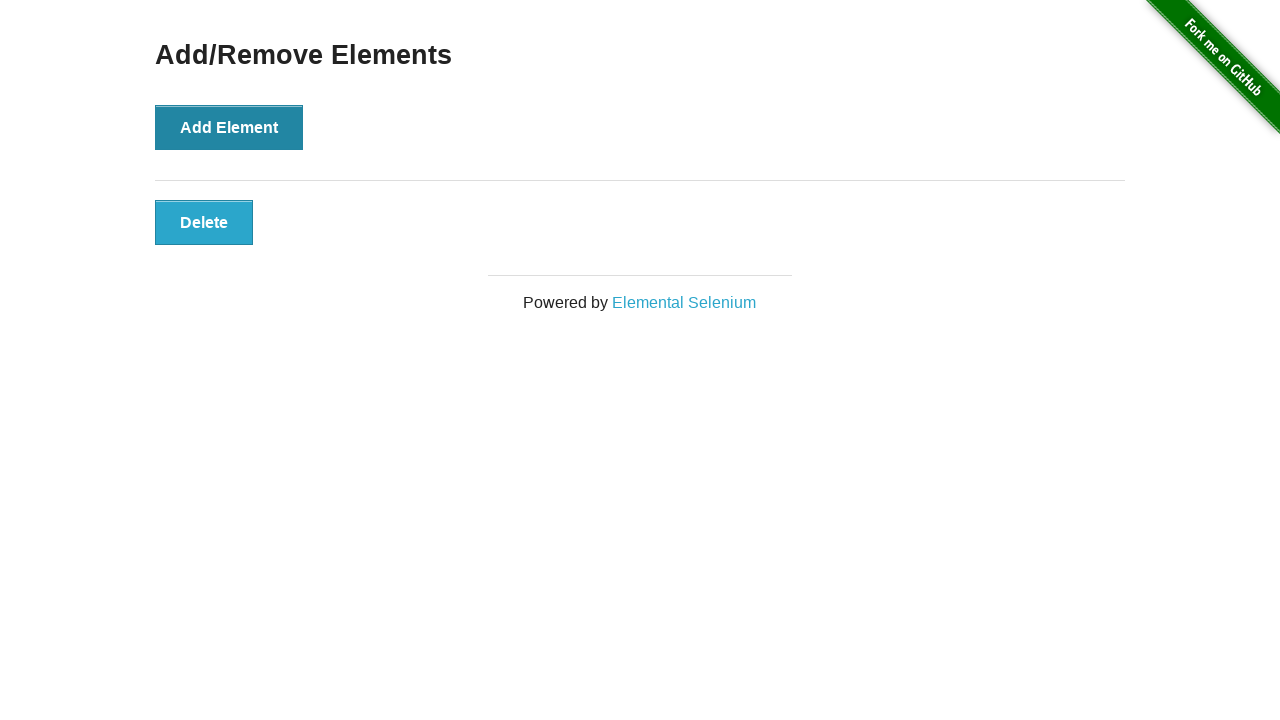

Clicked Delete button at (204, 222) on xpath=//button[contains(text(),'Delete')]
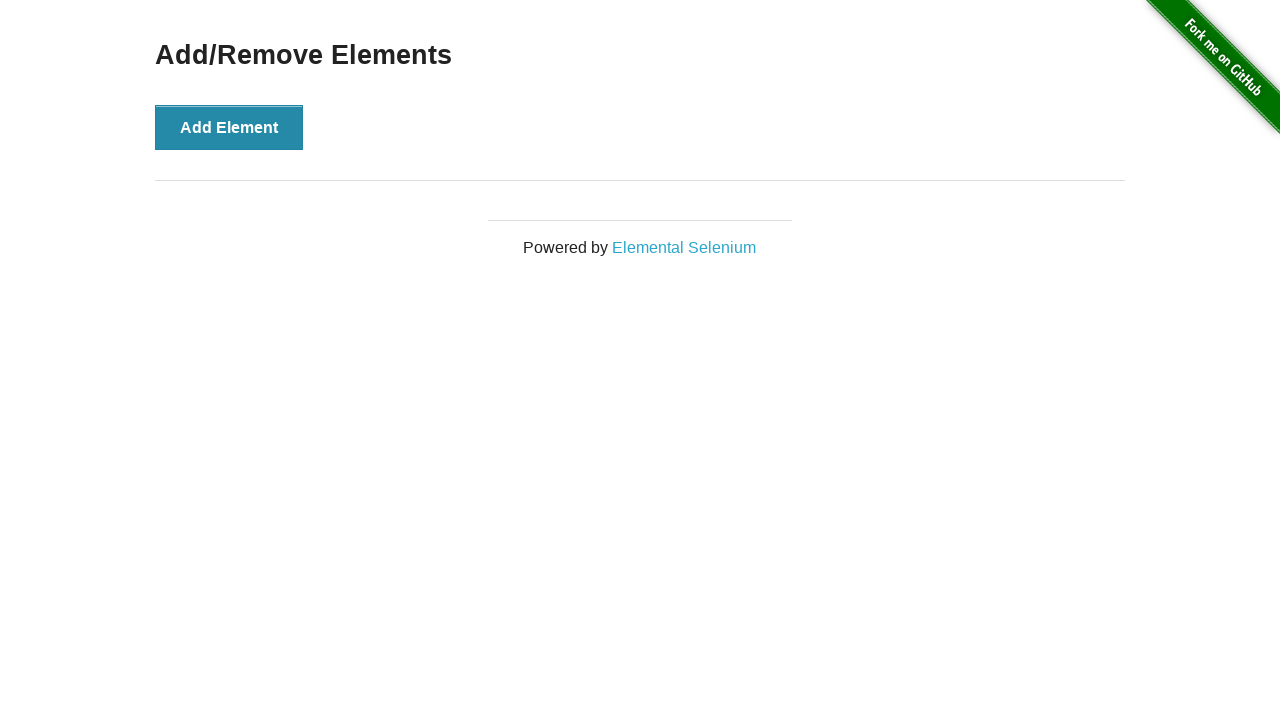

Delete button disappeared
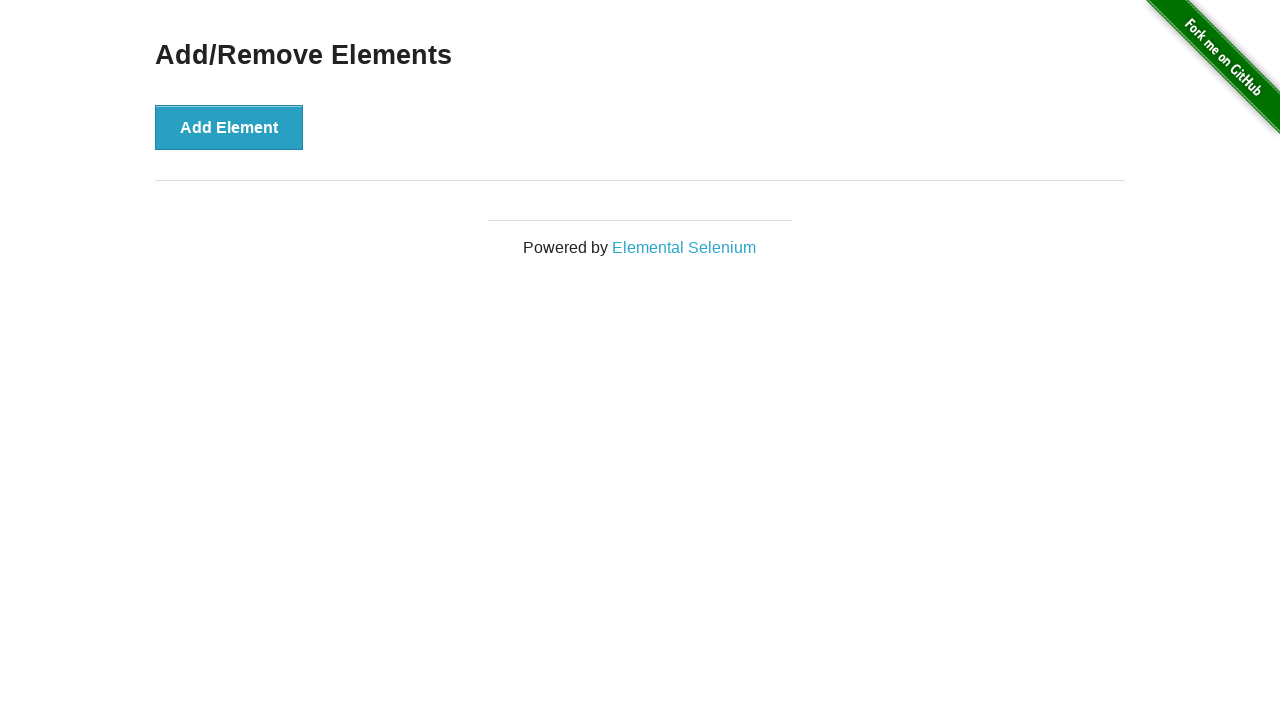

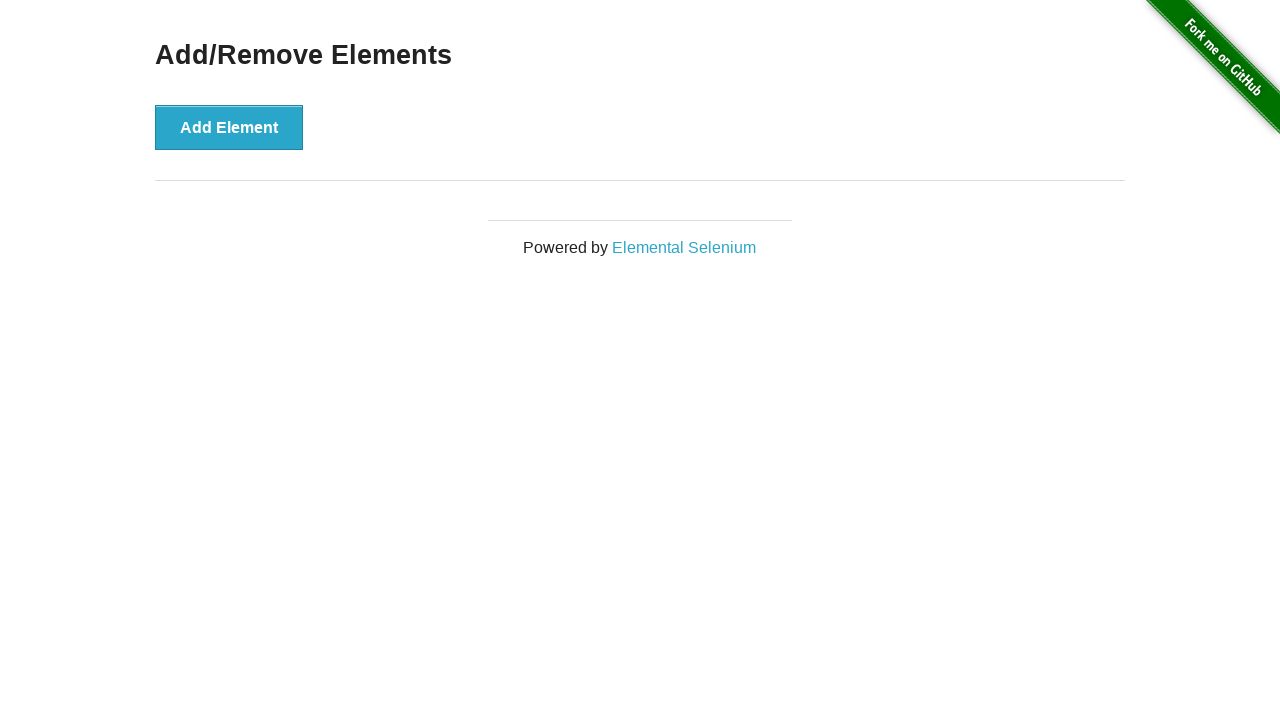